Tests DuckDuckGo search by filling the search input field with a query term

Starting URL: https://duckduckgo.com/

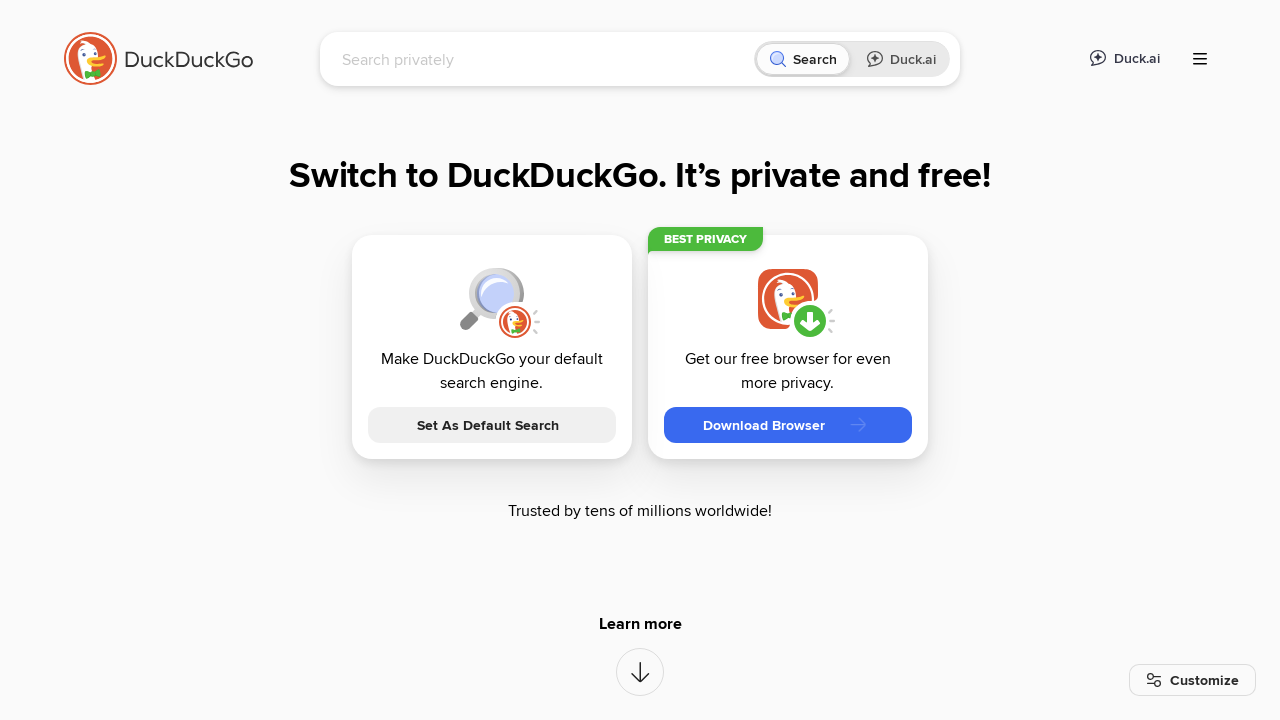

Filled DuckDuckGo search input field with 'test' on input[name='q']
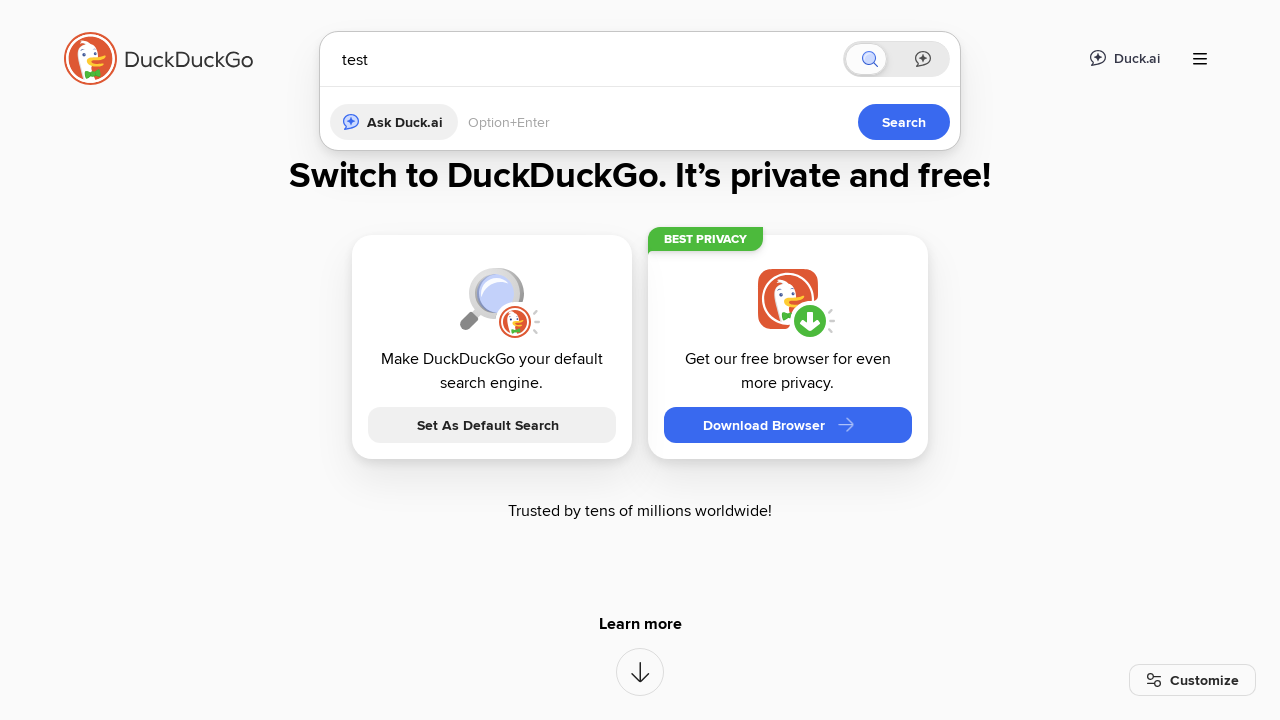

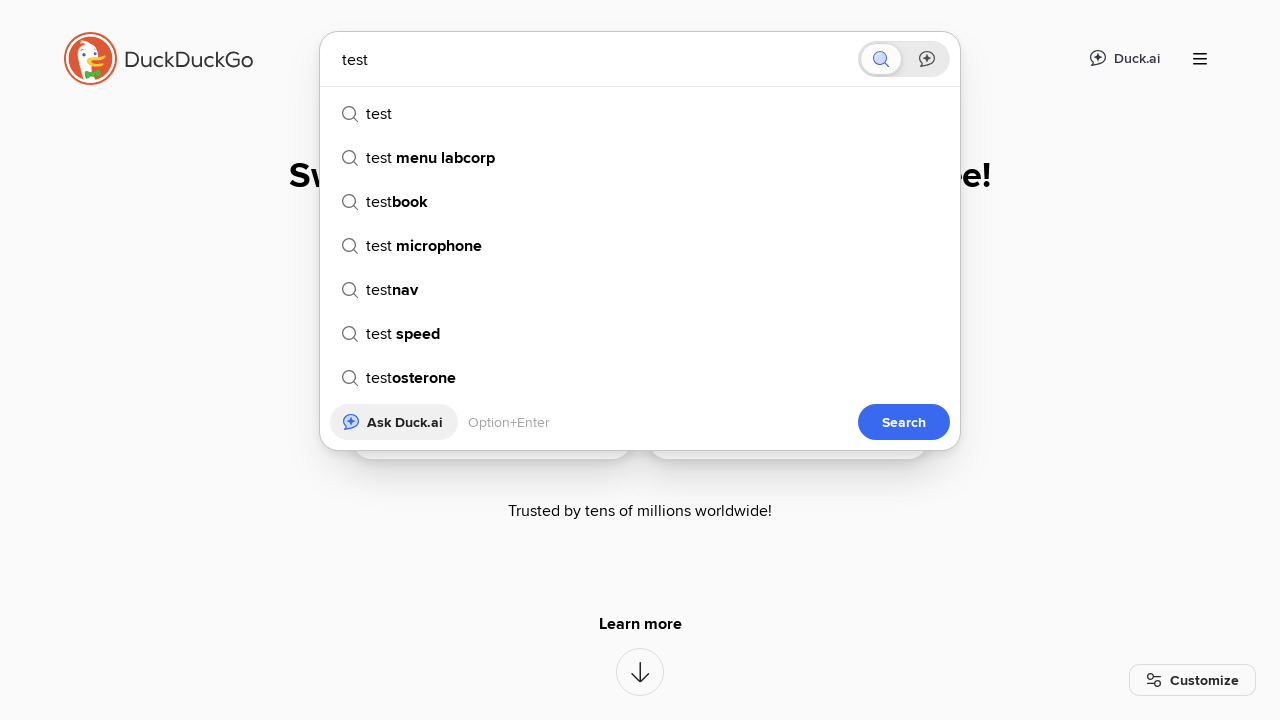